Tests clicking a link that opens a popup window on the omayo blogspot test page

Starting URL: https://omayo.blogspot.com/

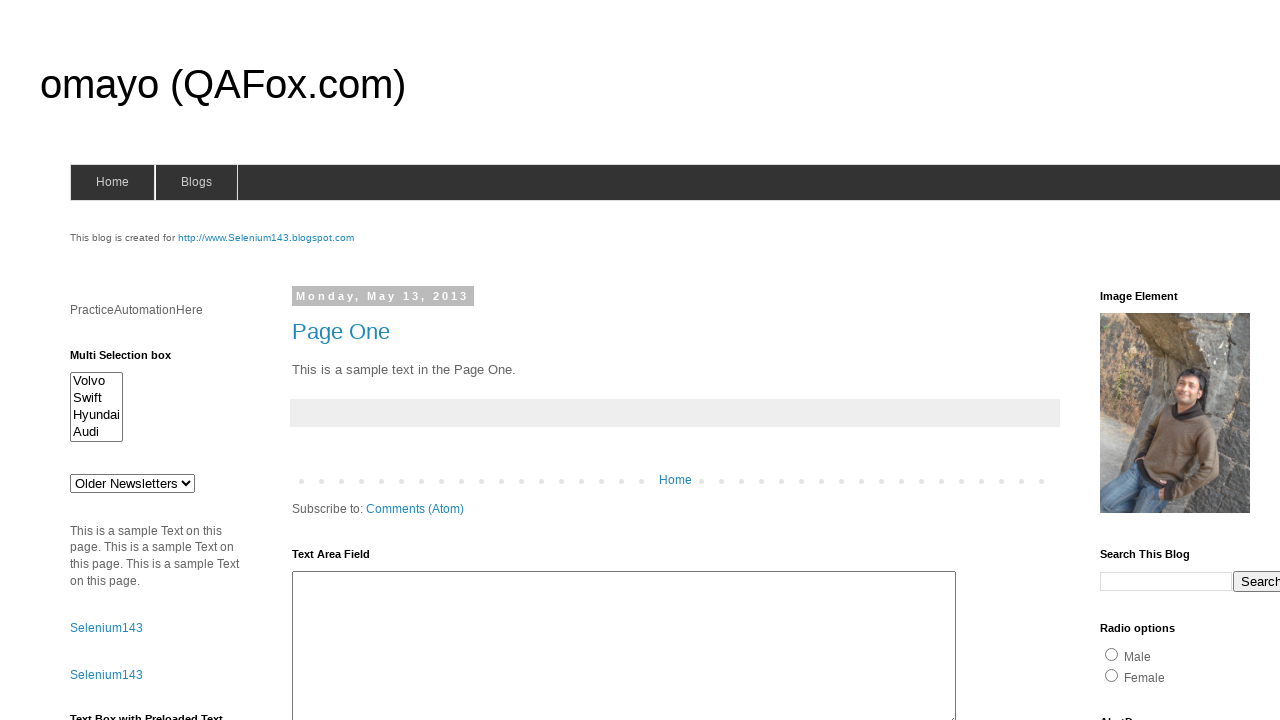

Clicked 'Open a popup window' link at (132, 360) on text=Open a popup window
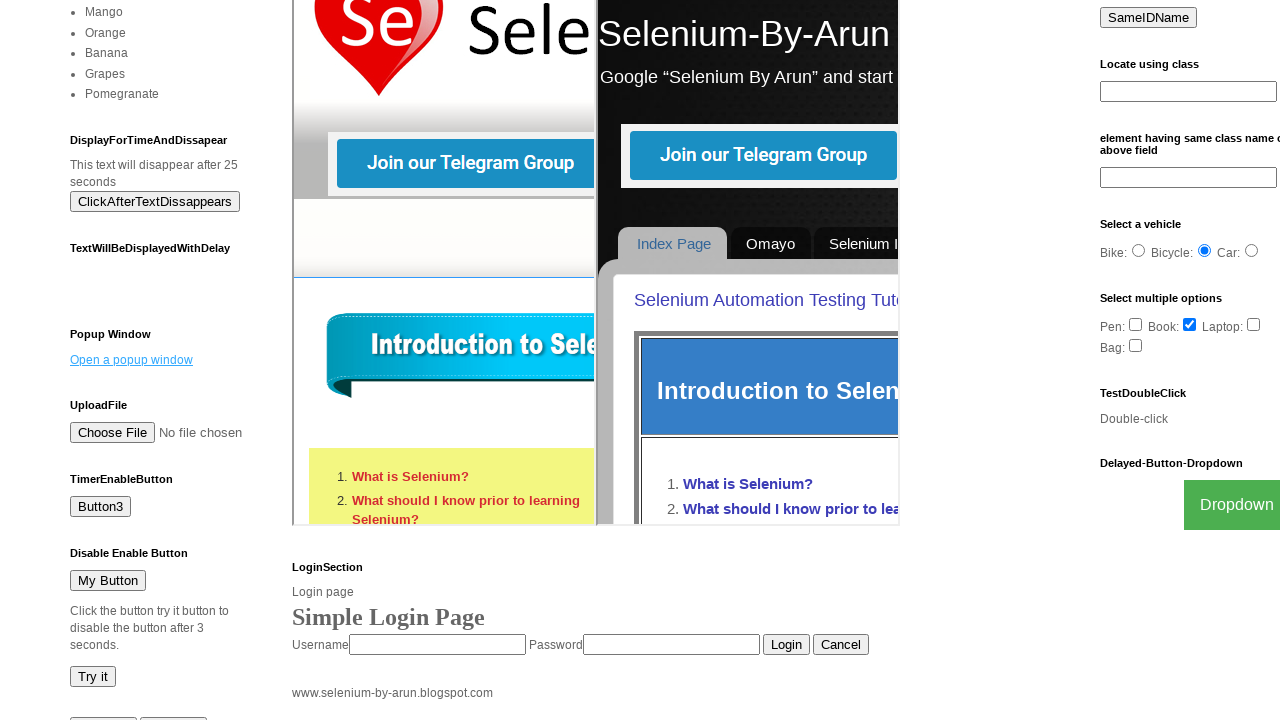

Waited 1000ms for popup to appear
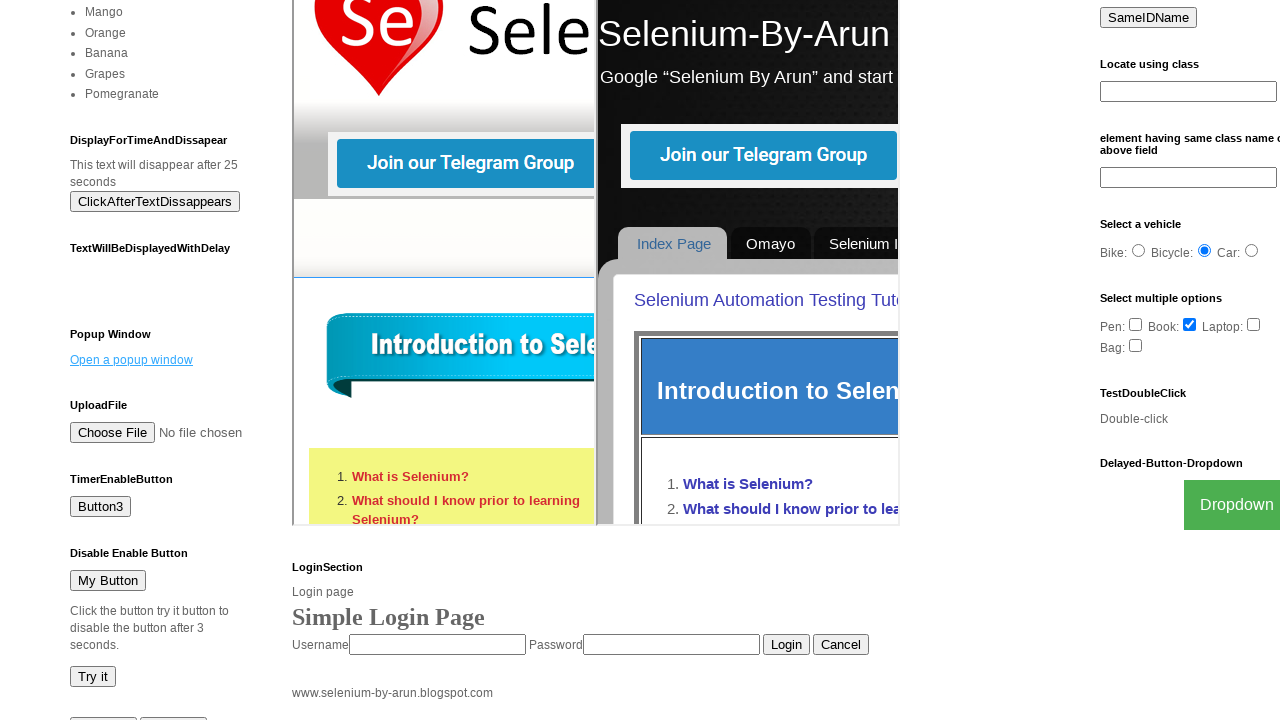

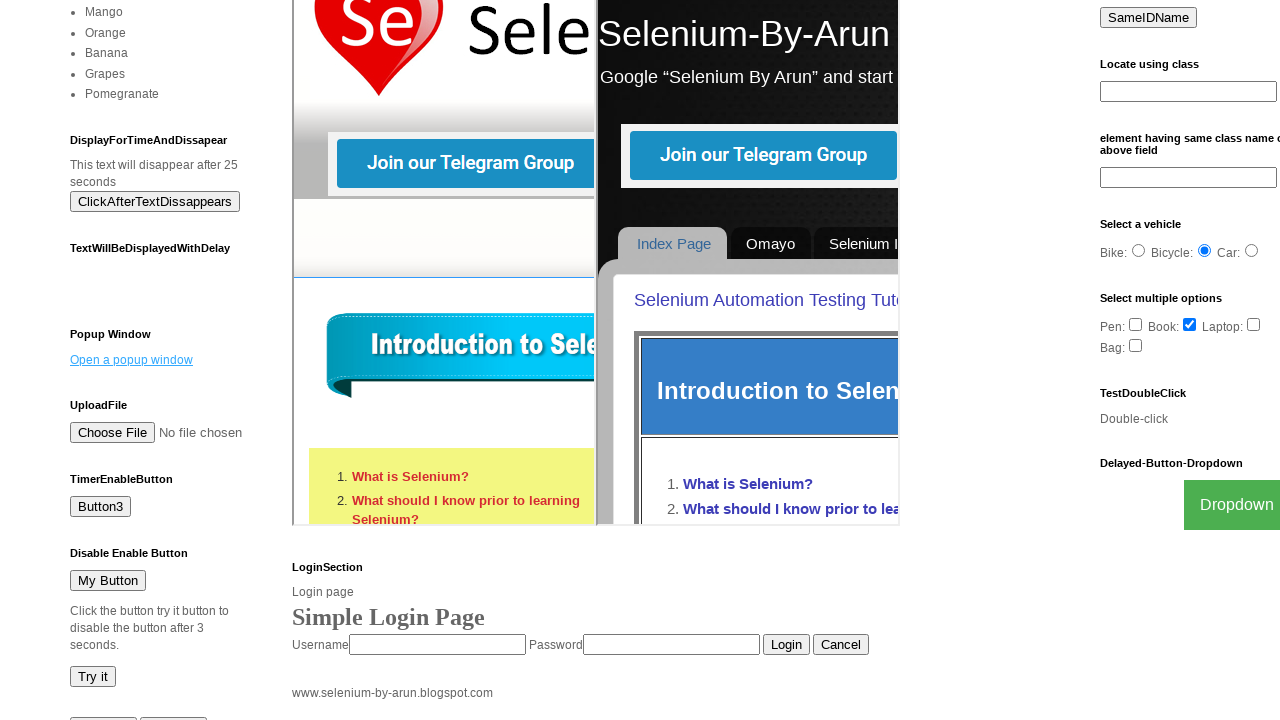